Tests iframe handling by switching to an iframe named "globalSqa" and clicking on the logo element inside it

Starting URL: https://www.globalsqa.com/demo-site/frames-and-windows/#iFrame

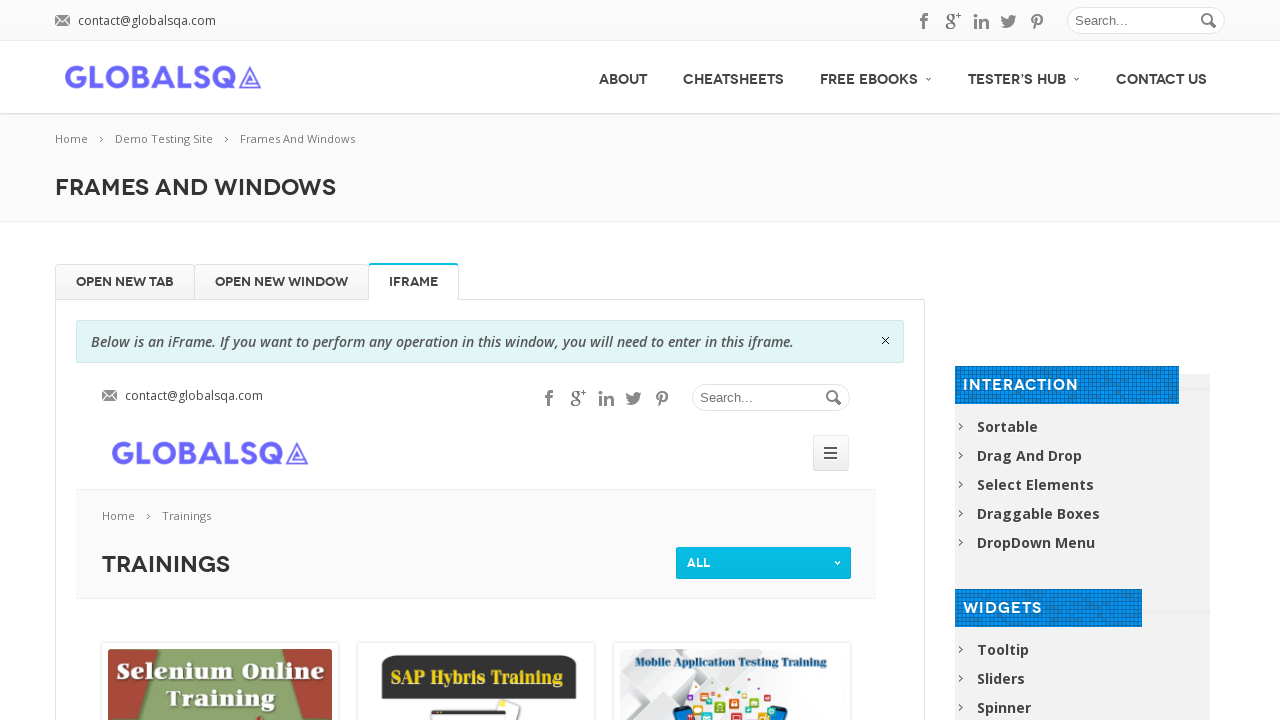

Waited for iframe with name 'globalSqa' to load
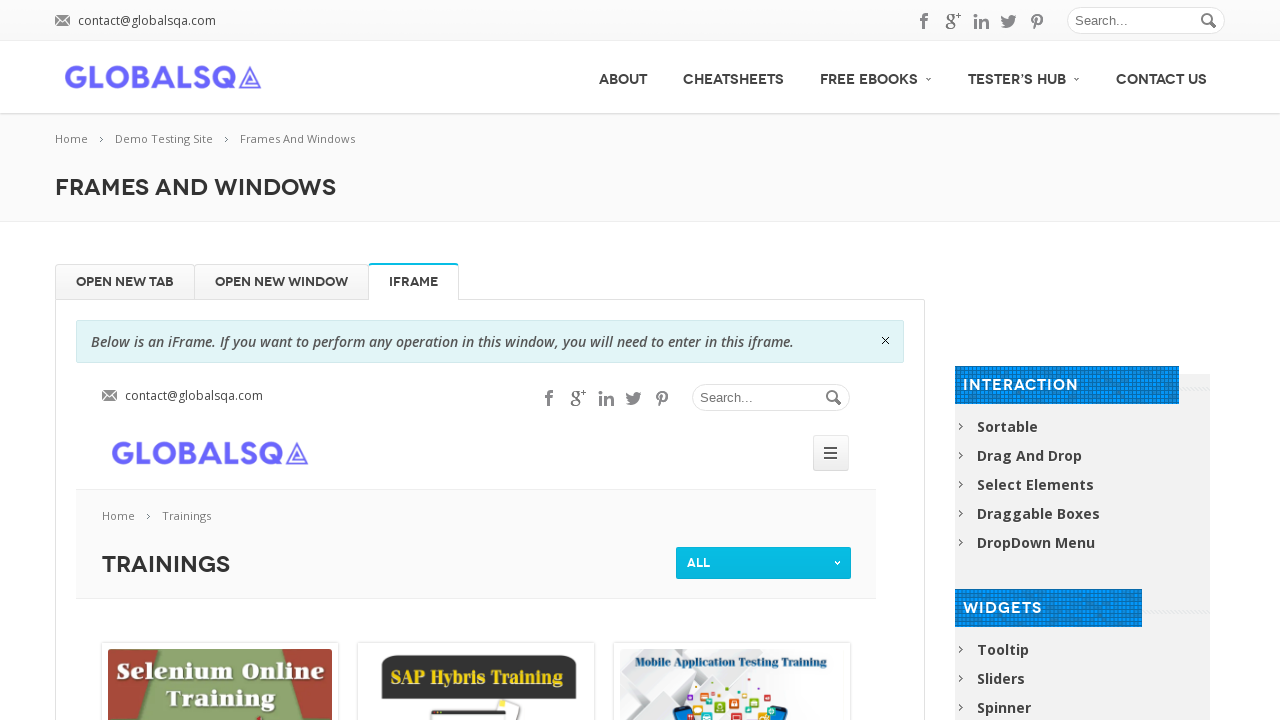

Switched to 'globalSqa' iframe
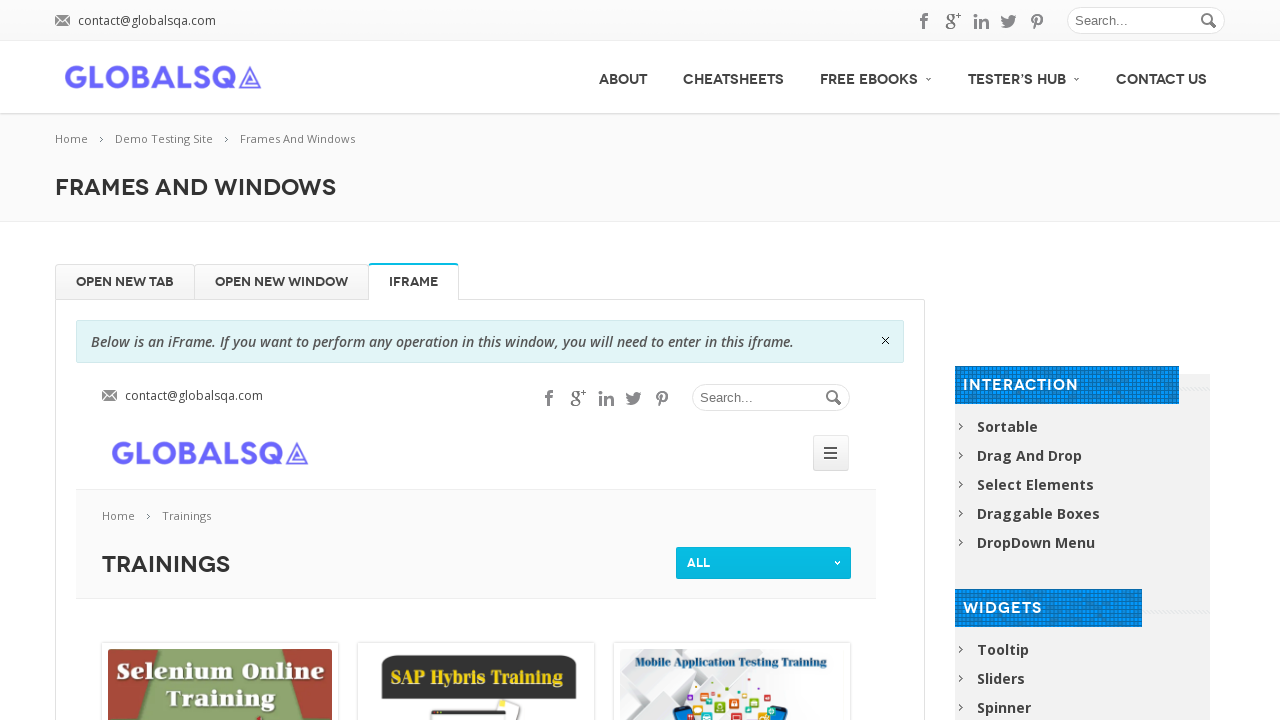

Clicked on logo element inside iframe at (210, 453) on #logo a img
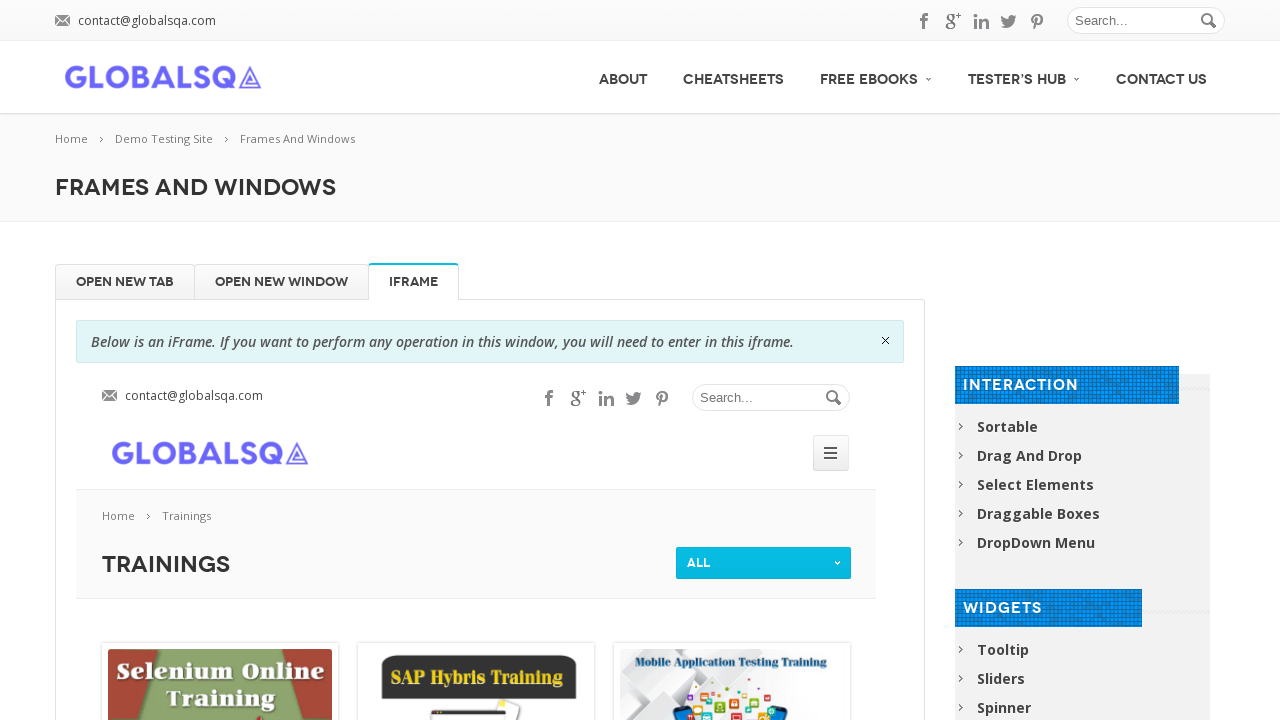

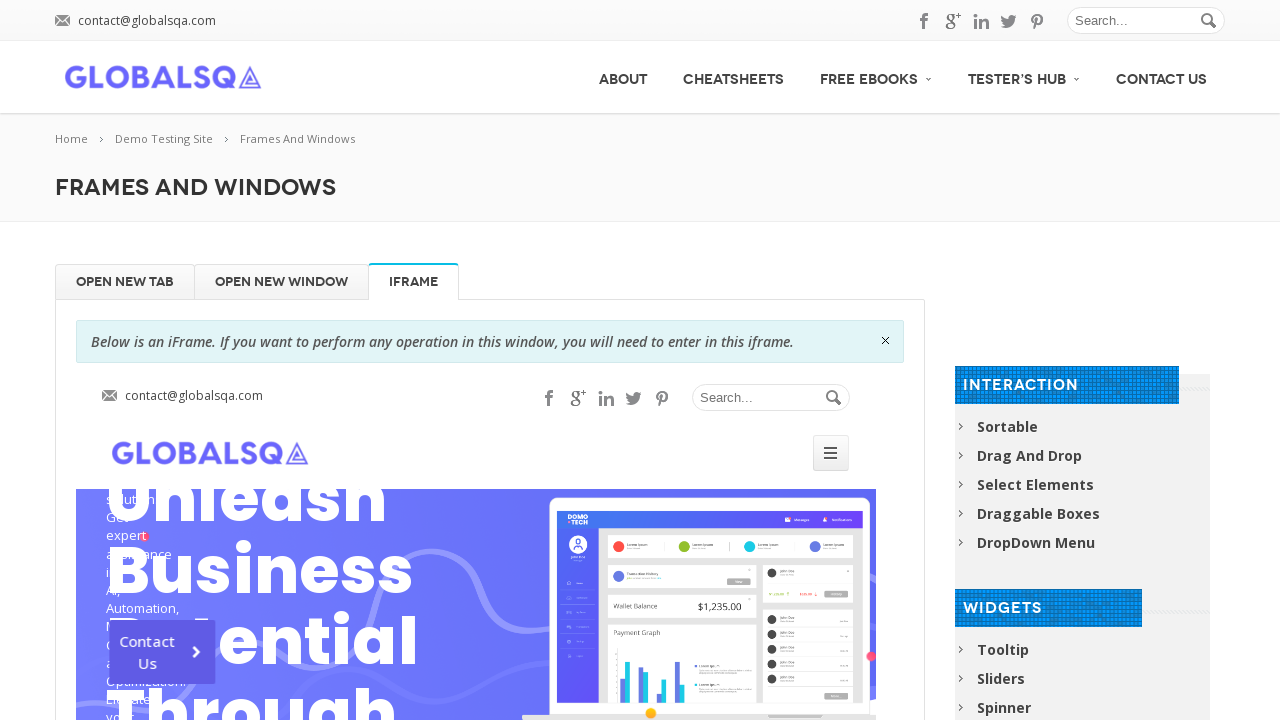